Navigates to the Formy project homepage, clicks on the radio button link, and then clicks on a radio button option

Starting URL: https://formy-project.herokuapp.com/

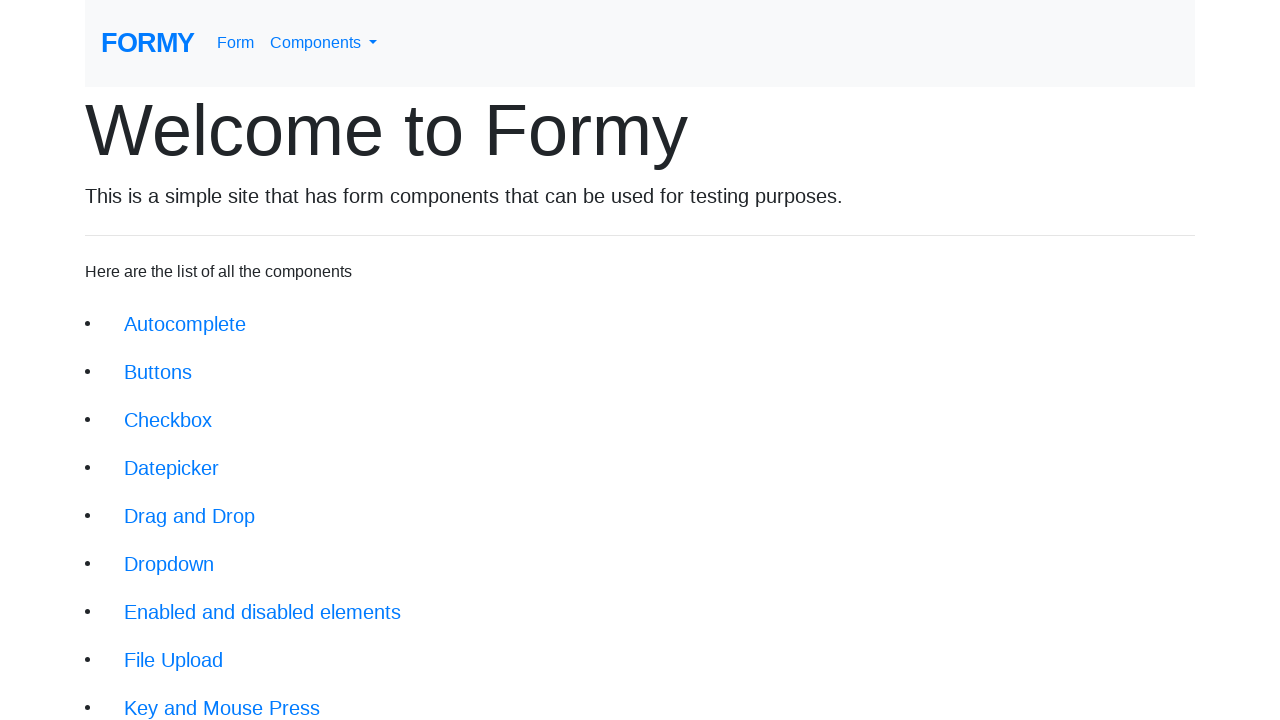

Clicked on the radio button link (12th item in navigation list) at (182, 600) on xpath=/html/body/div/div/li[12]/a
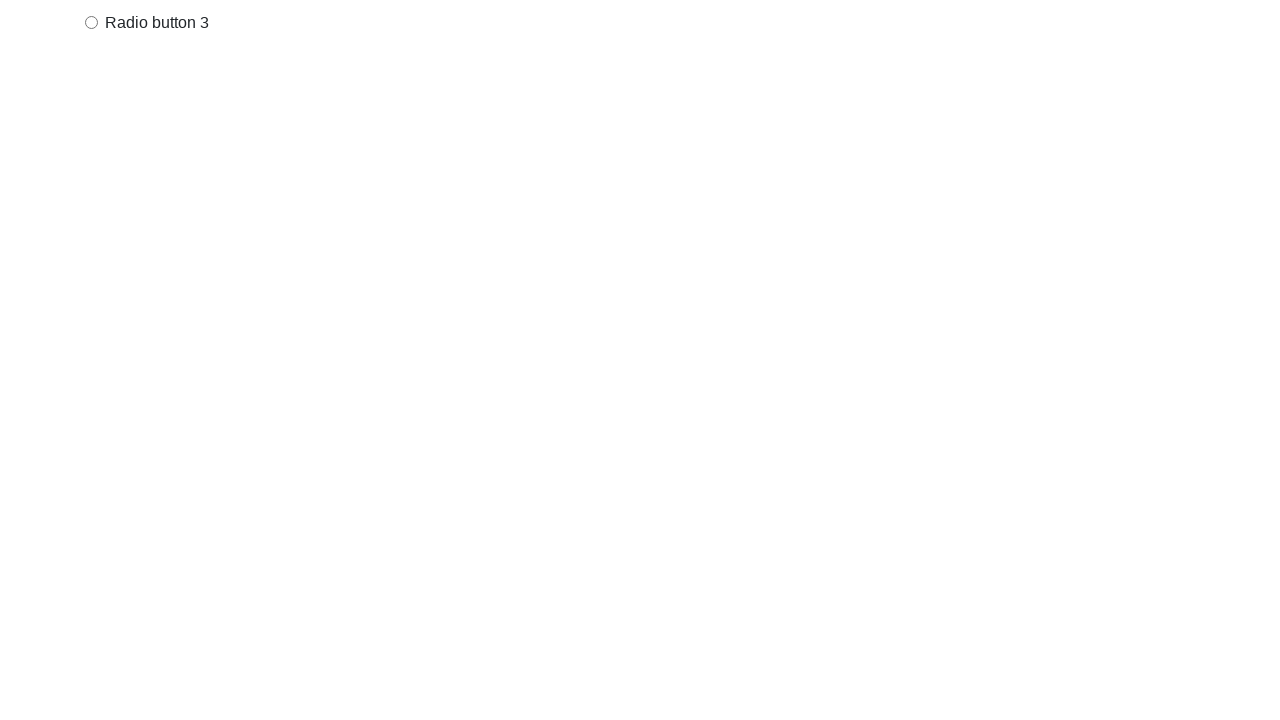

Radio button page loaded and radio button became visible
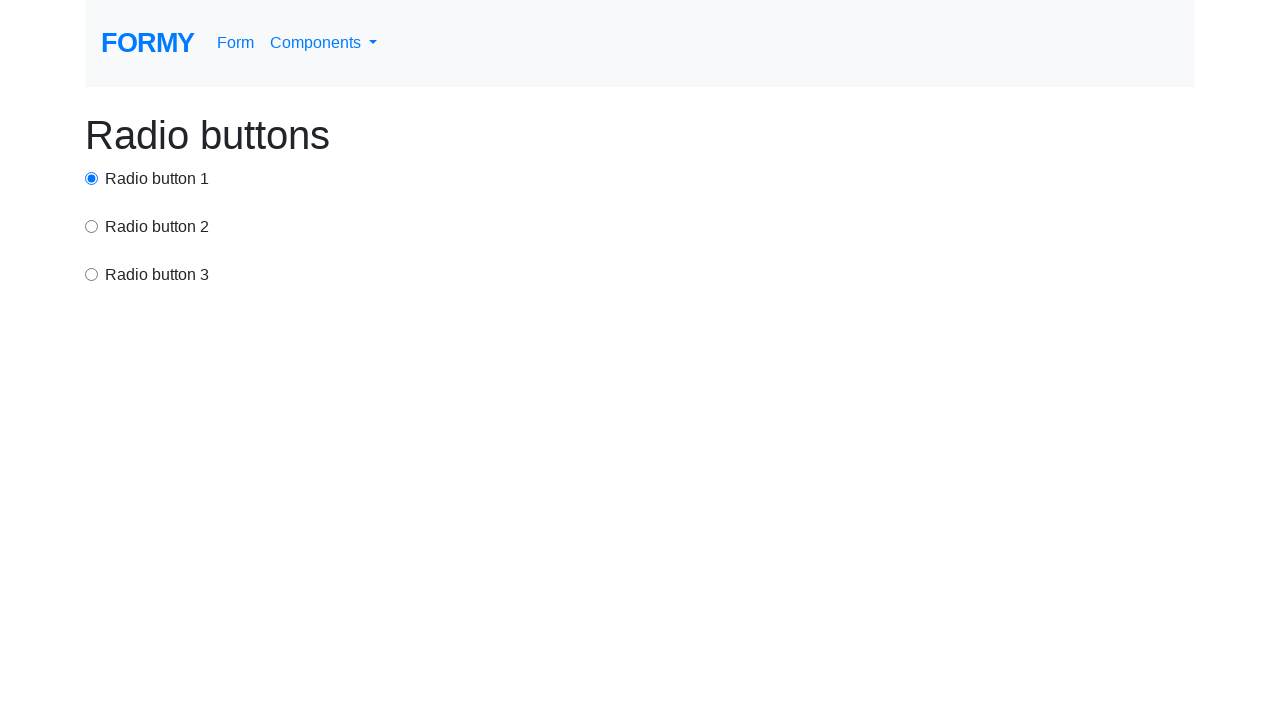

Clicked on the radio button option at (92, 226) on xpath=/html/body/div/div[2]/input
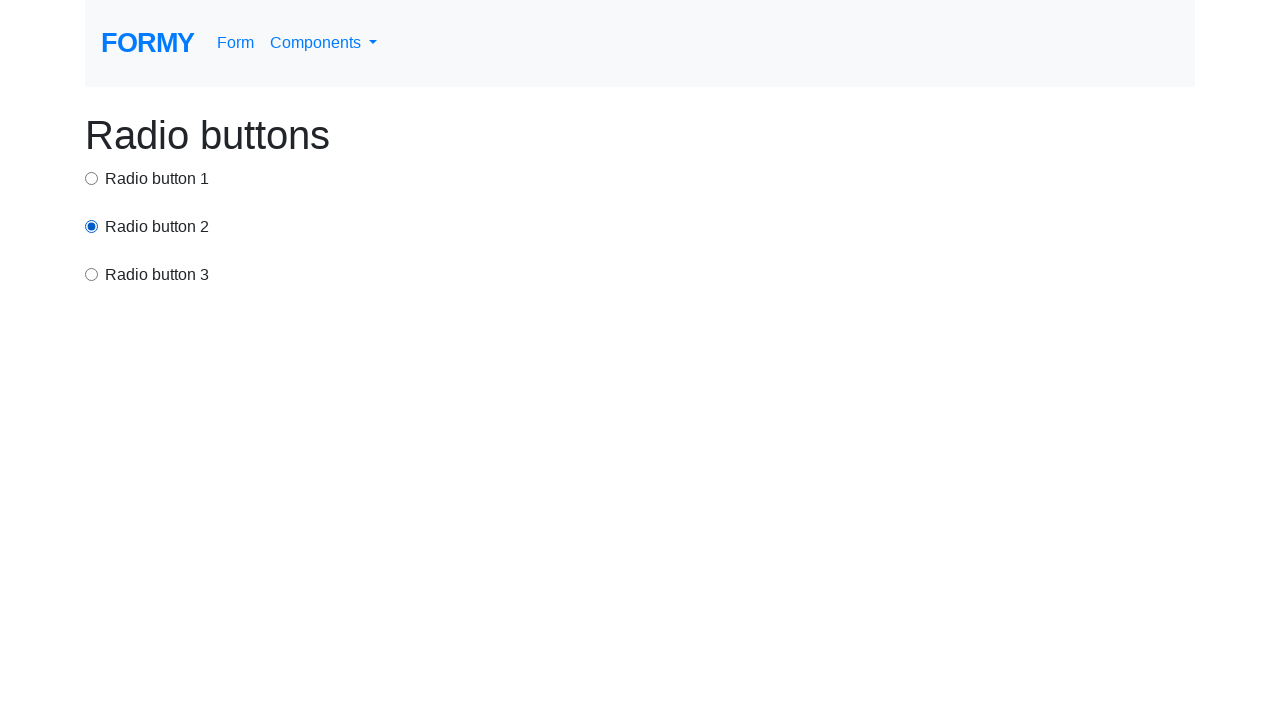

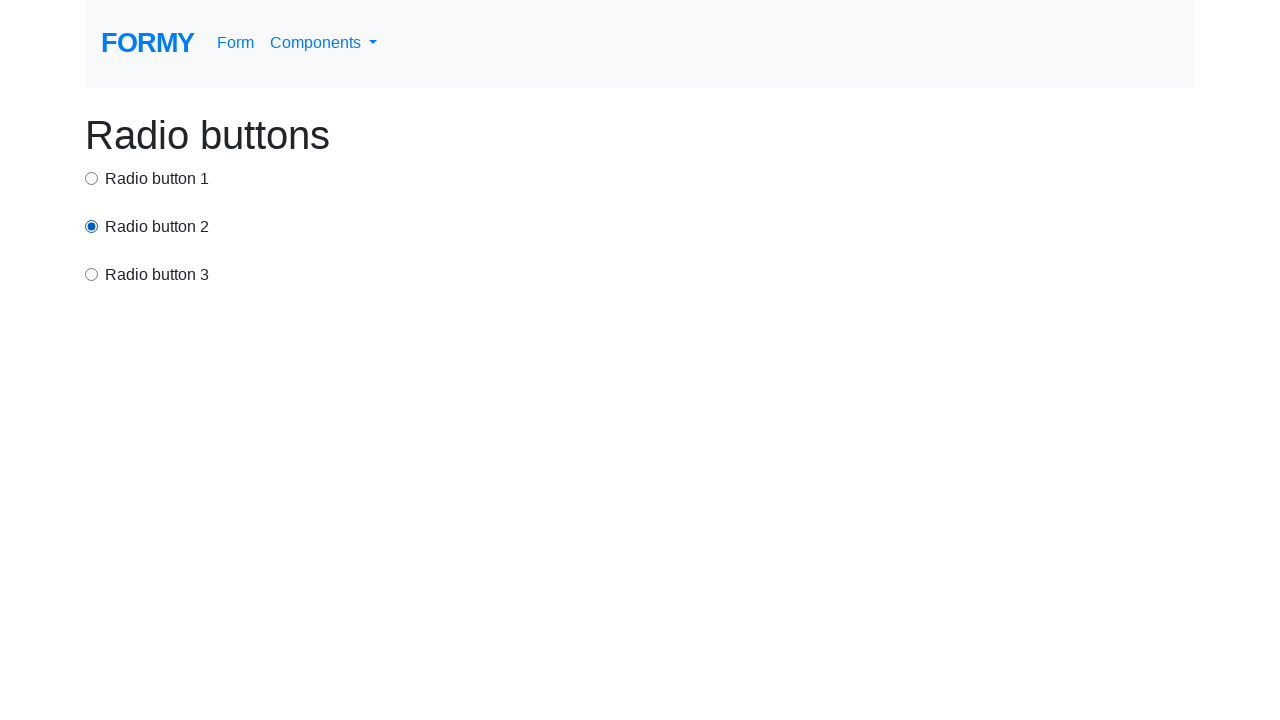